Tests login functionality with problem_user credentials to verify successful login

Starting URL: https://www.saucedemo.com/

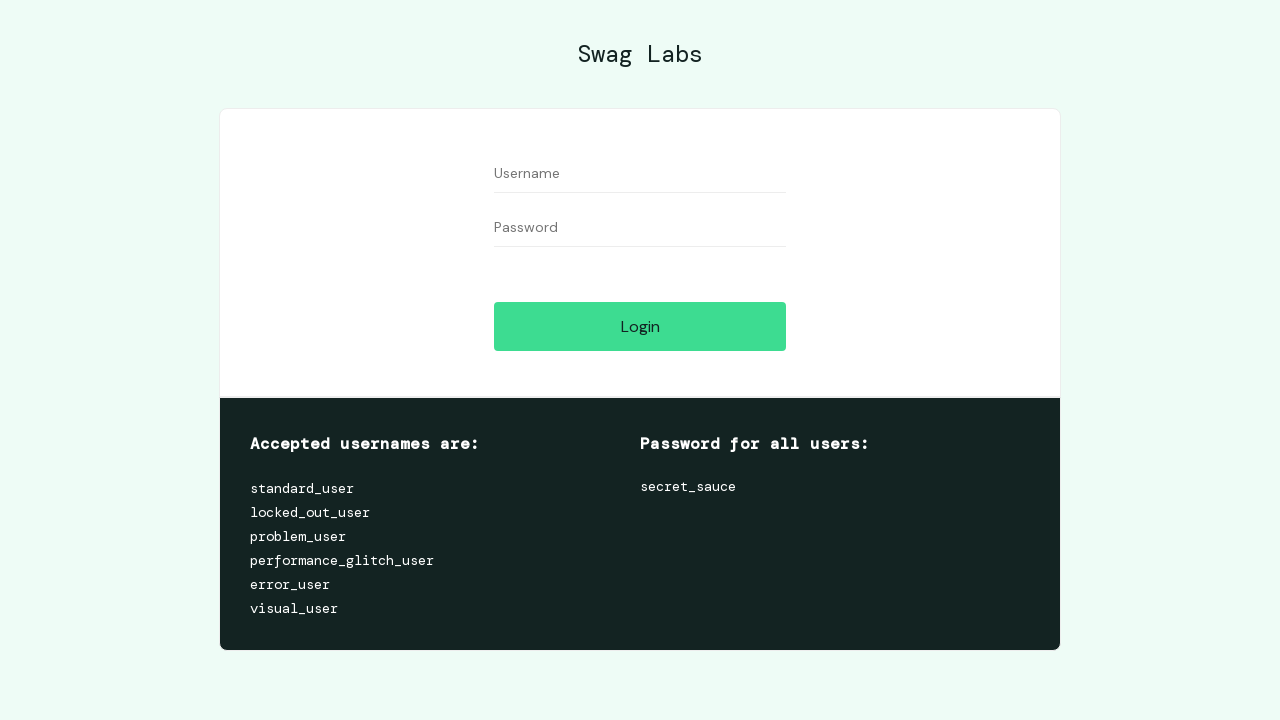

Filled username field with 'problem_user' on #user-name
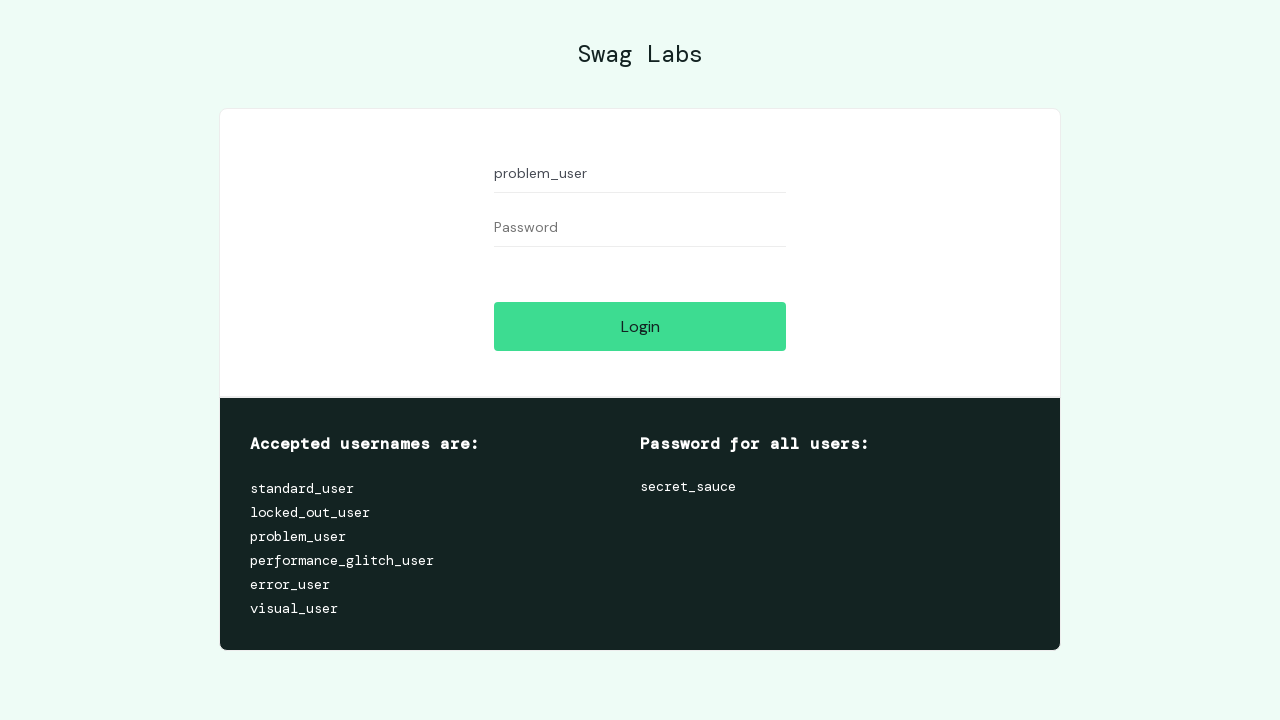

Filled password field with 'secret_sauce' on #password
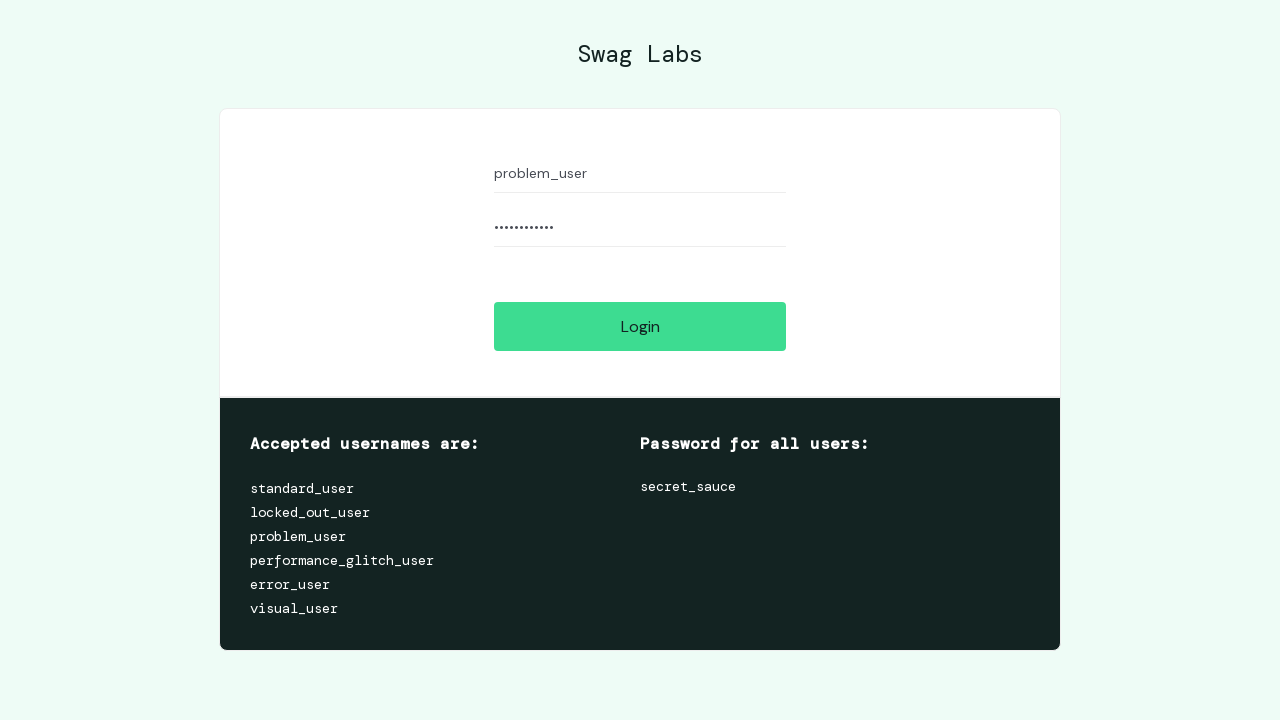

Clicked login button to submit credentials at (640, 326) on #login-button
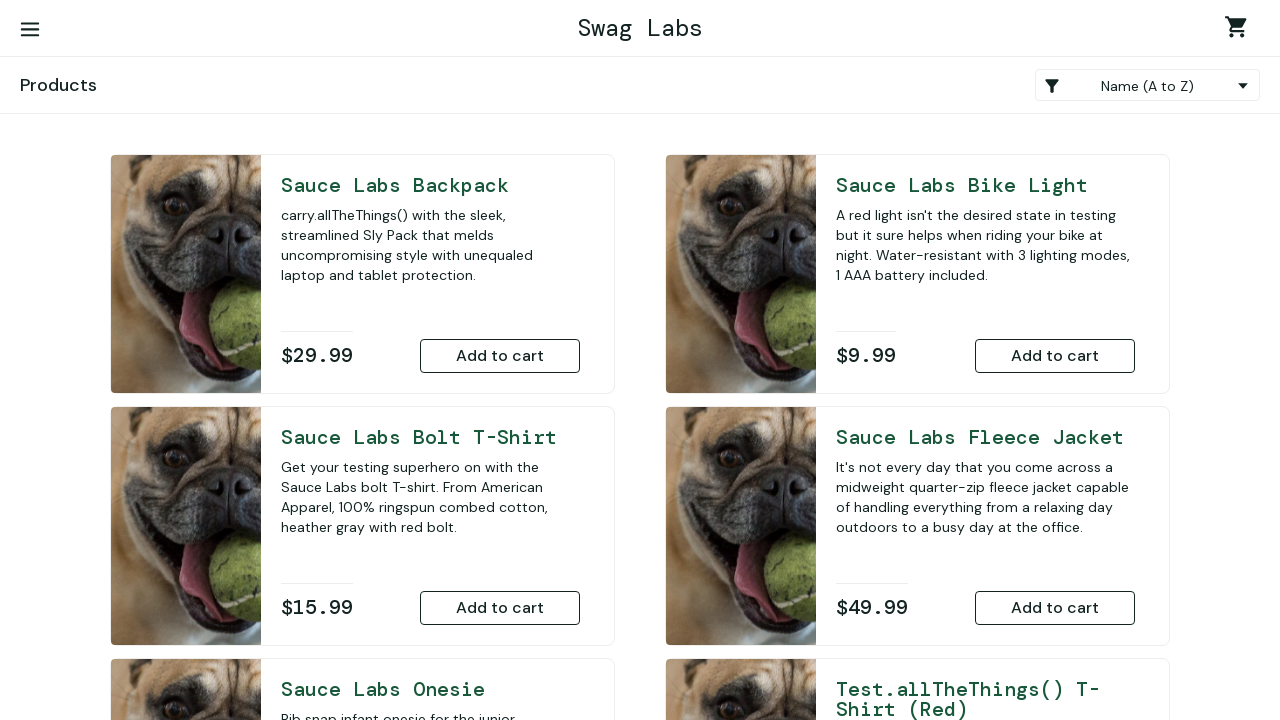

Successfully navigated to inventory page after login
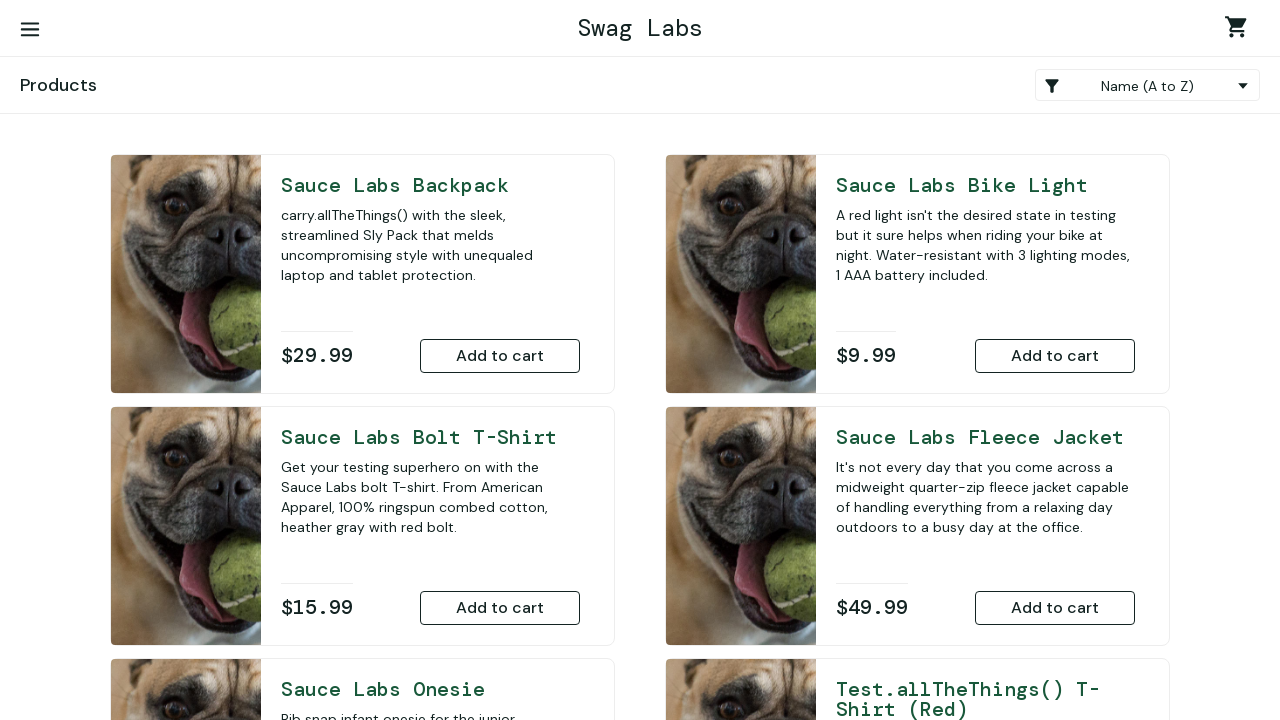

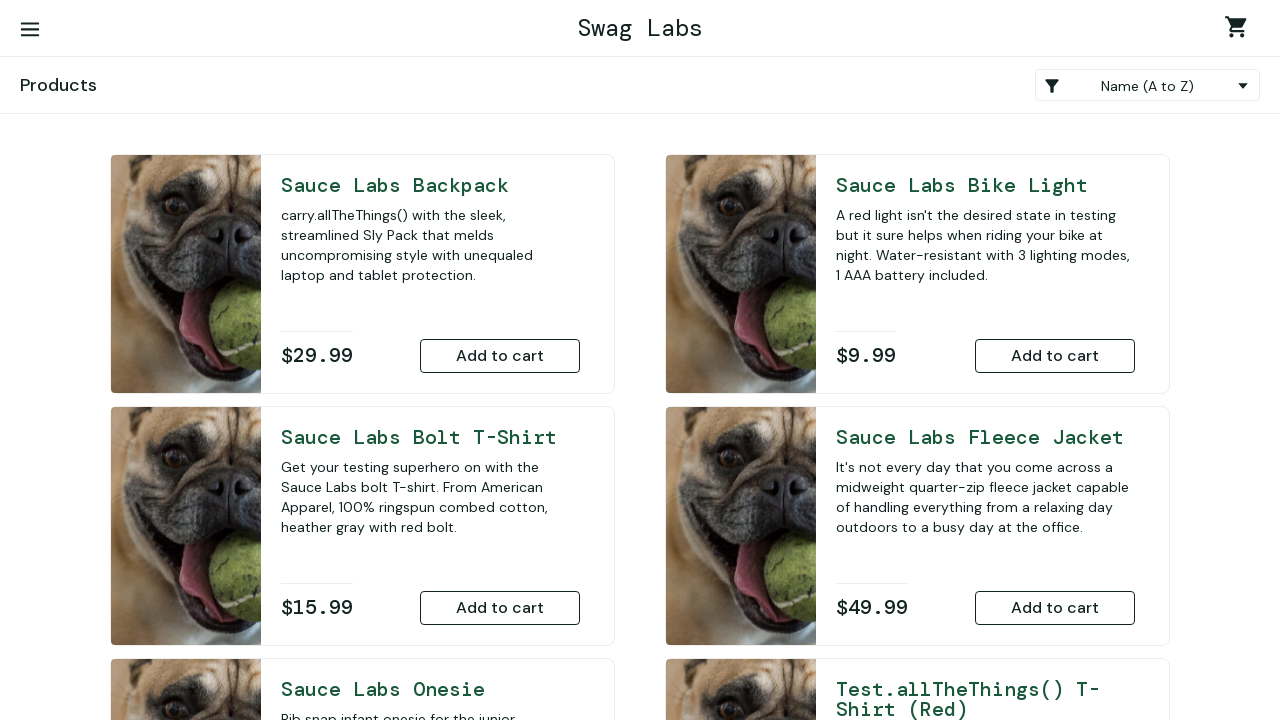